Tests scrolling functionality by scrolling down to a CYDEO link element and then scrolling back up using PageUp keys

Starting URL: https://practice.cydeo.com/

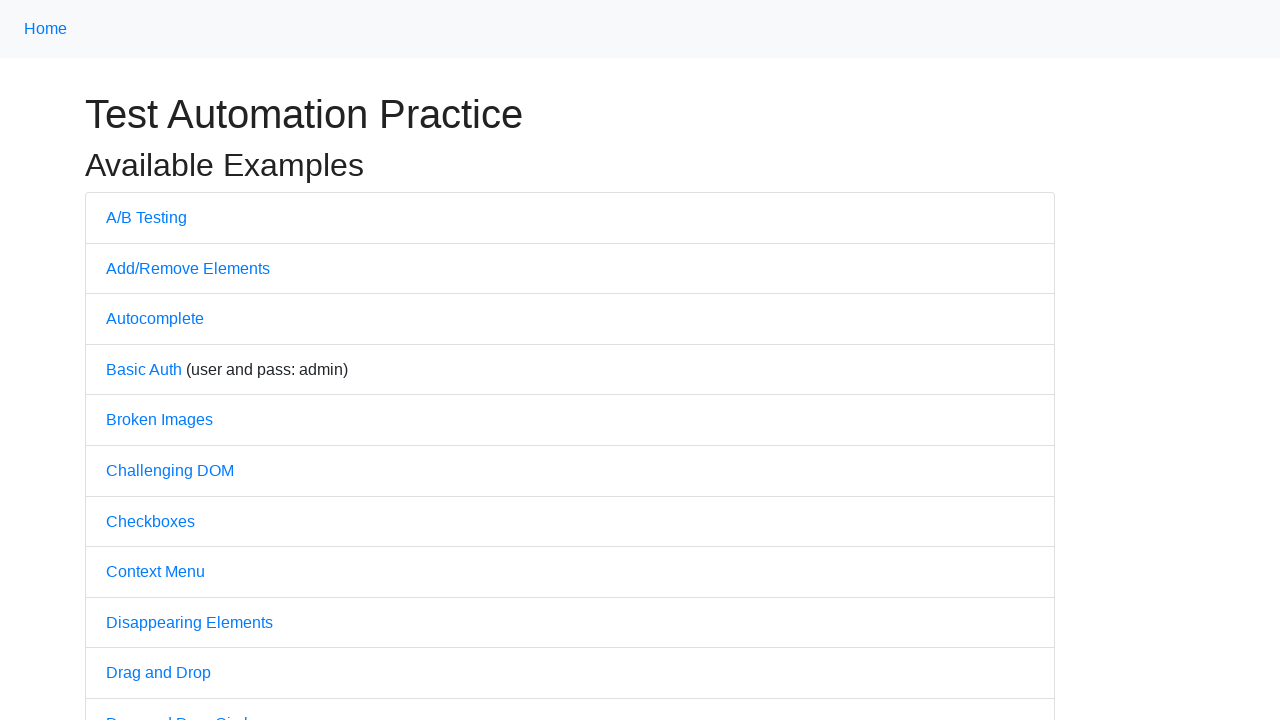

Located CYDEO link element
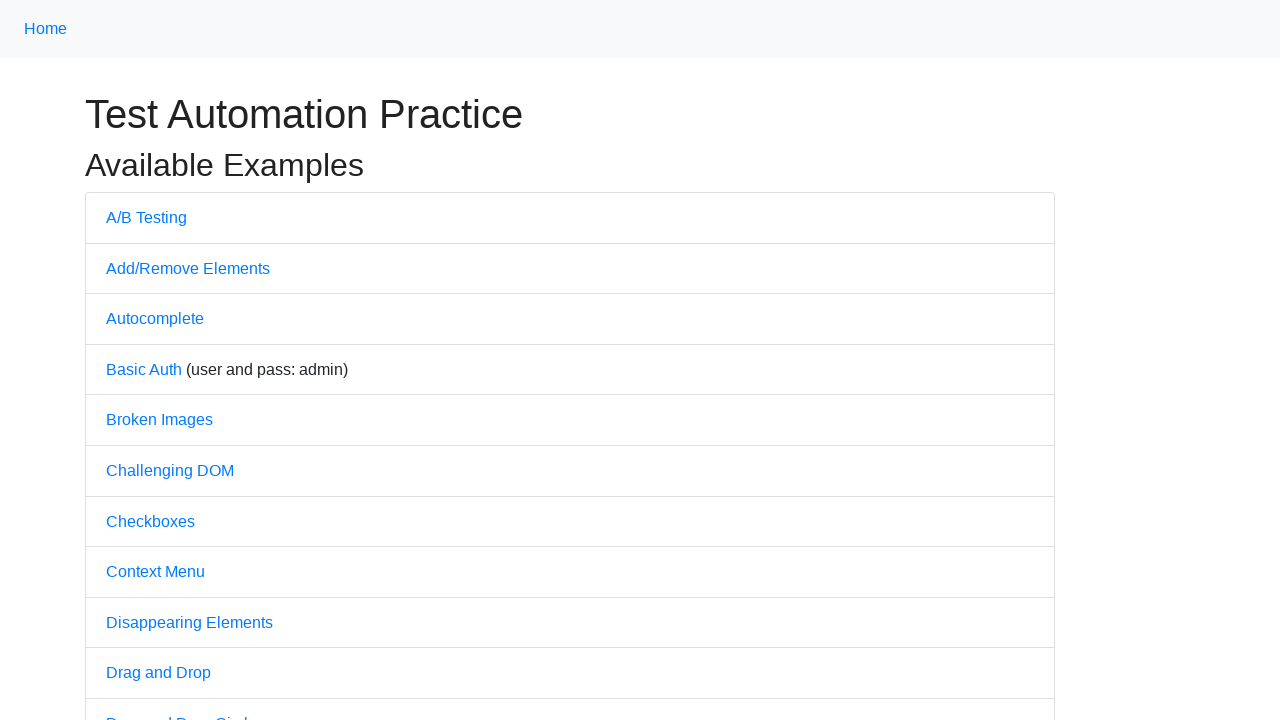

Scrolled down to CYDEO link
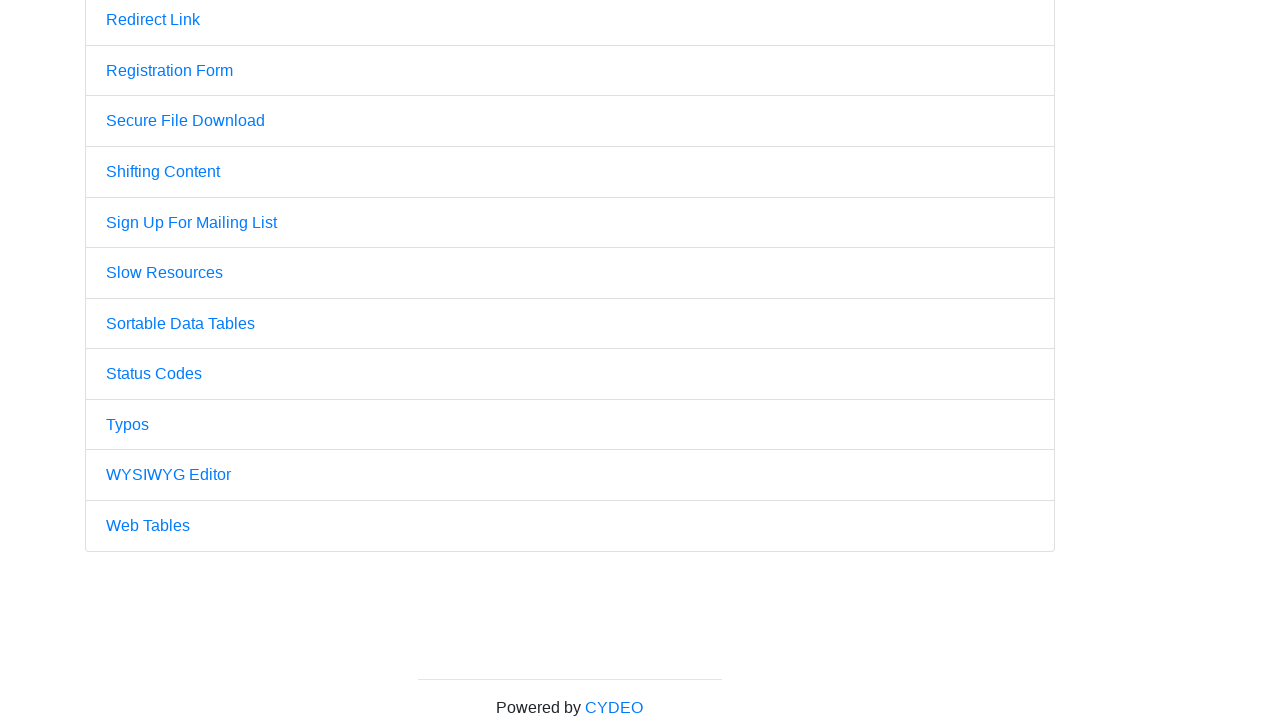

Waited 500ms for scroll animation to complete
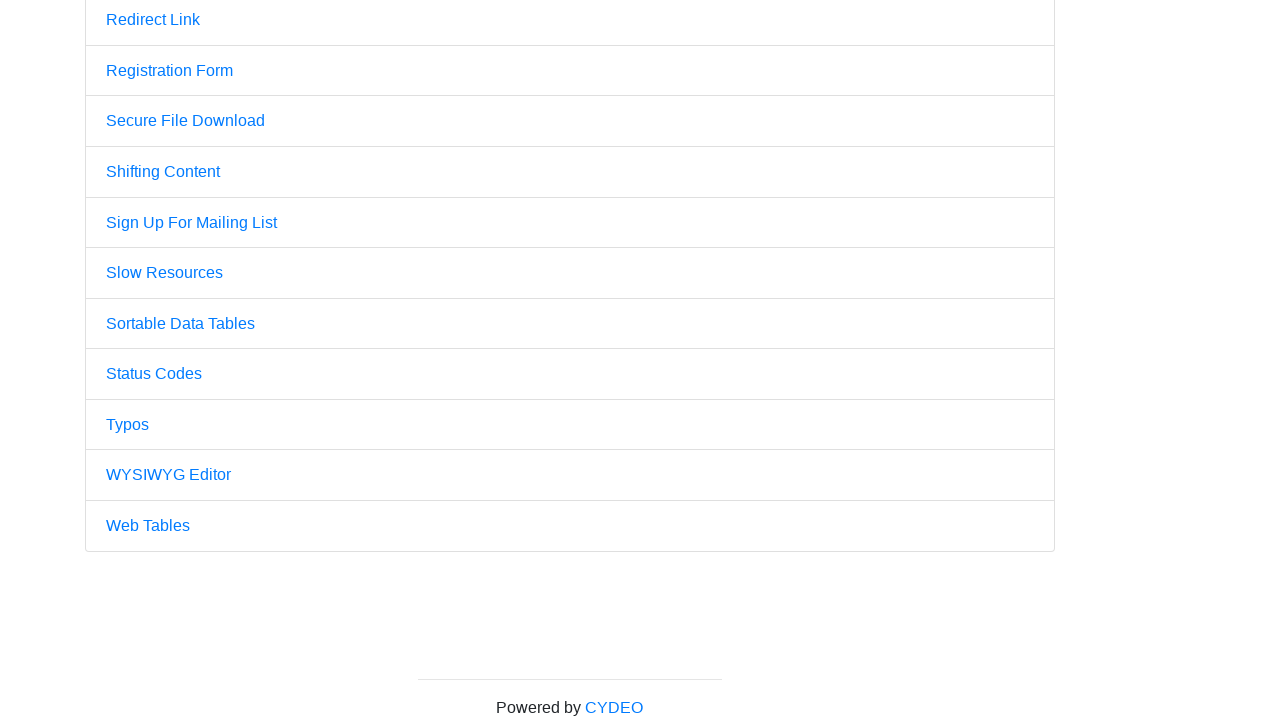

Pressed PageUp key to scroll up
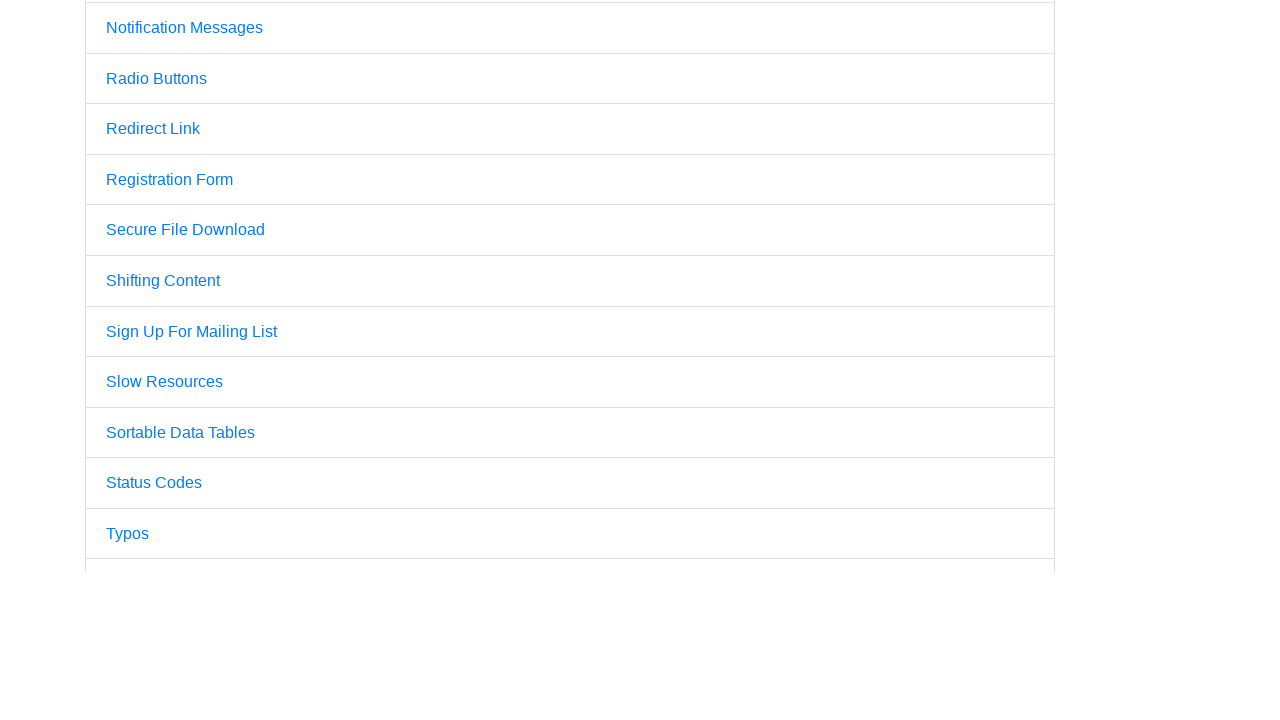

Pressed PageUp key again to scroll up further
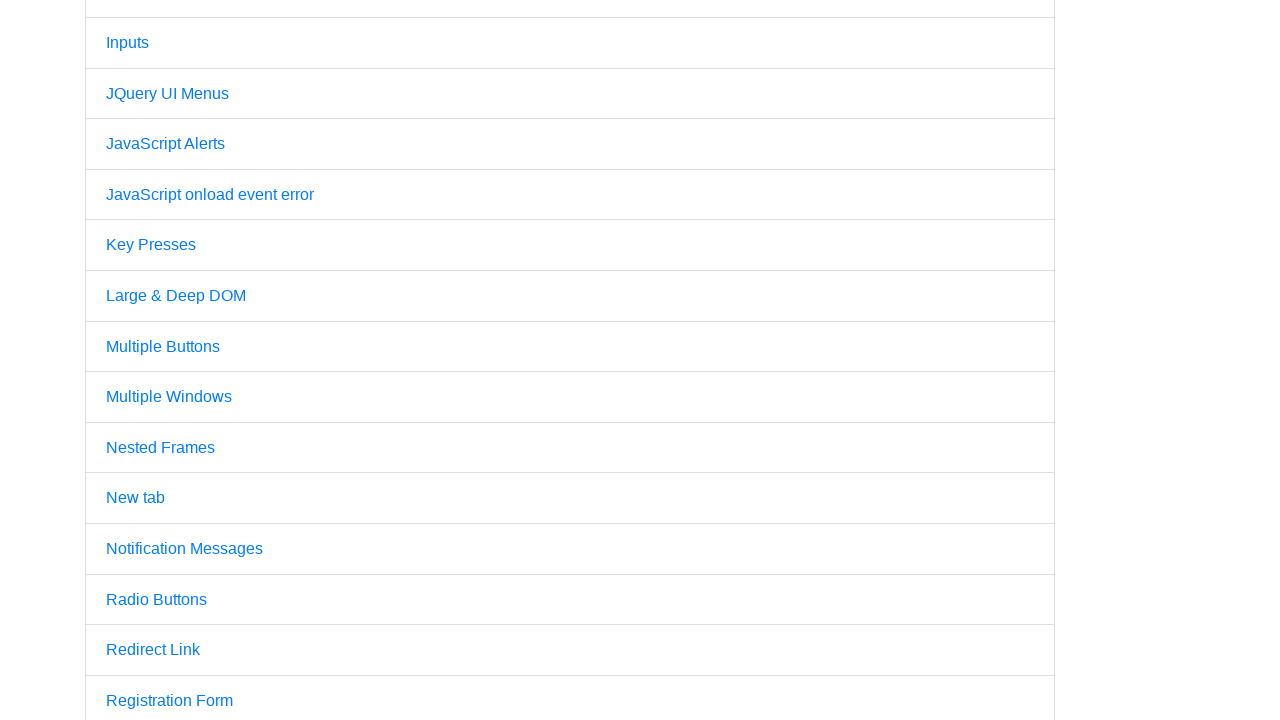

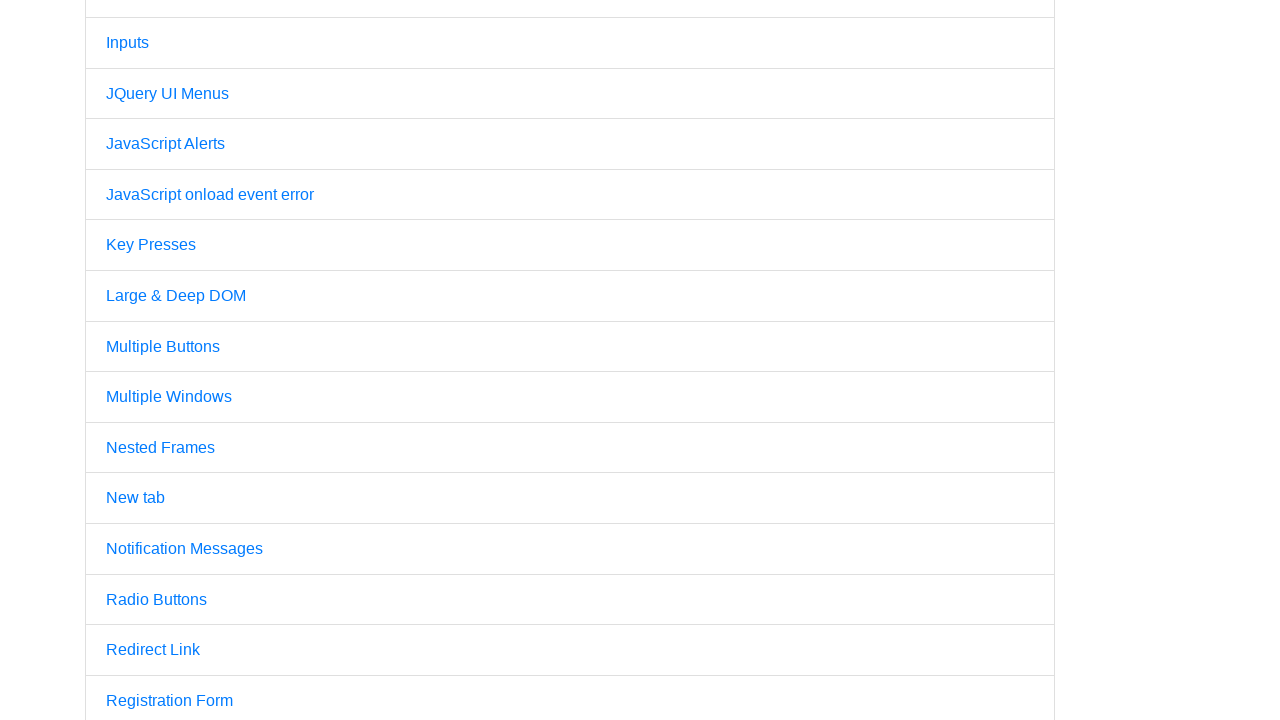